Tests adding a comment/review to a book by navigating to a product page, clicking on Reviews tab, rating with 5 stars, and submitting a review with name and email

Starting URL: http://practice.automationtesting.in/

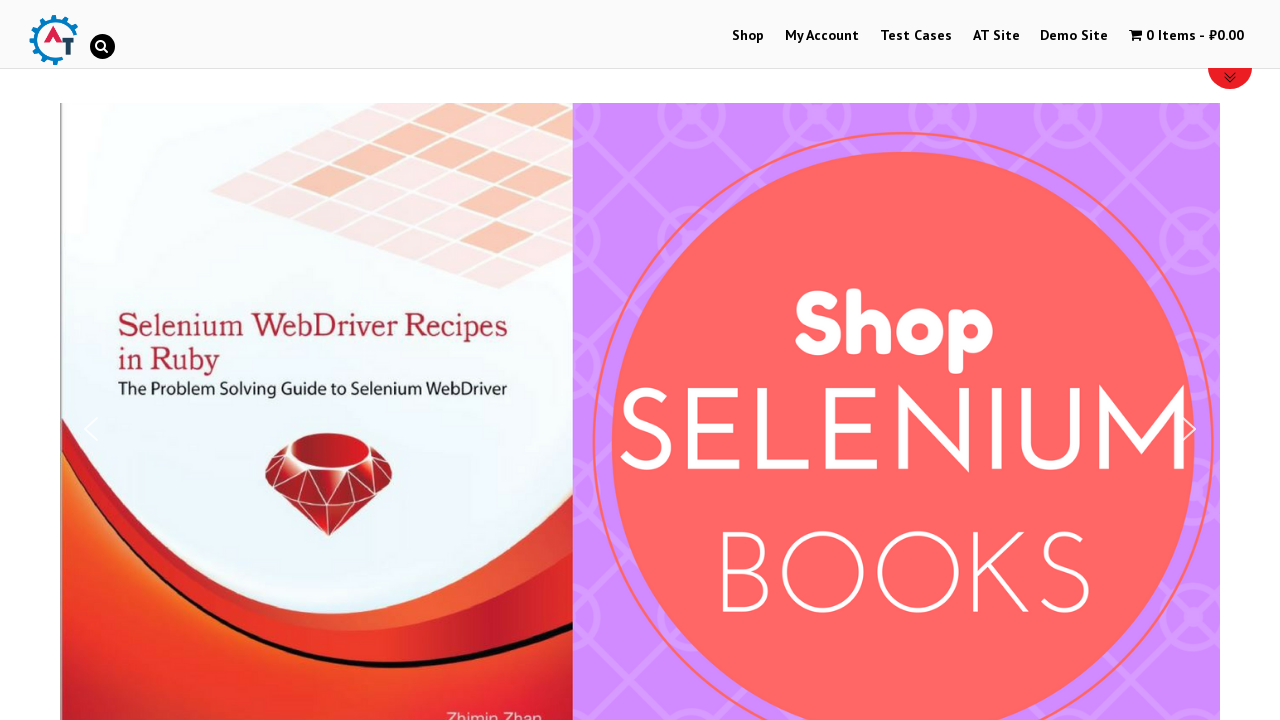

Scrolled down 600 pixels on home page
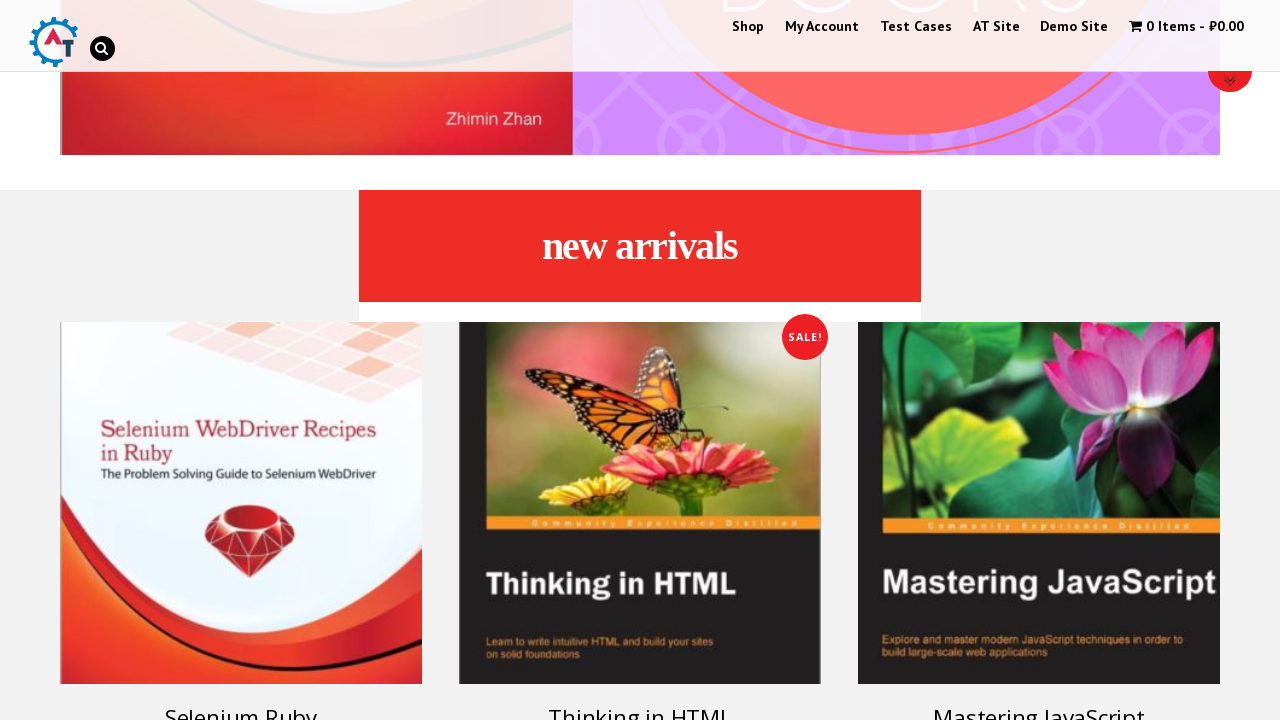

Clicked on 'Selenium Ruby' book to navigate to product page at (241, 702) on text=Selenium Ruby
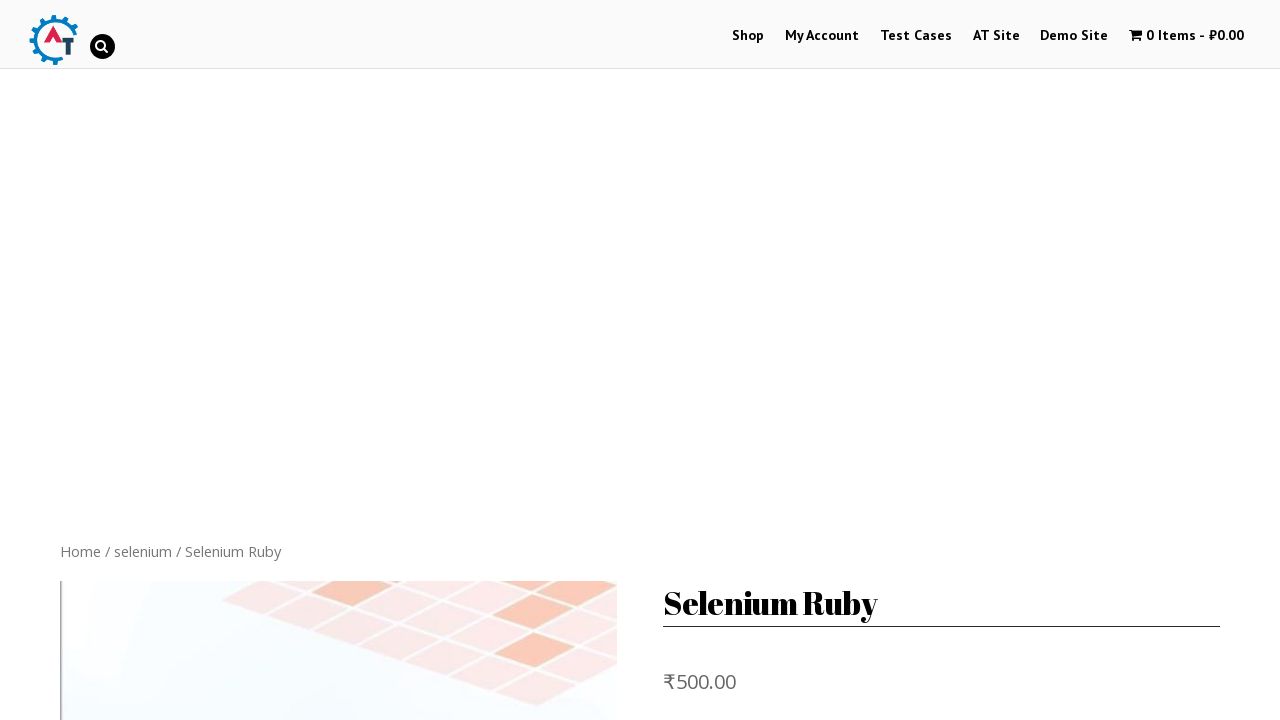

Clicked on Reviews tab at (309, 360) on text=Reviews
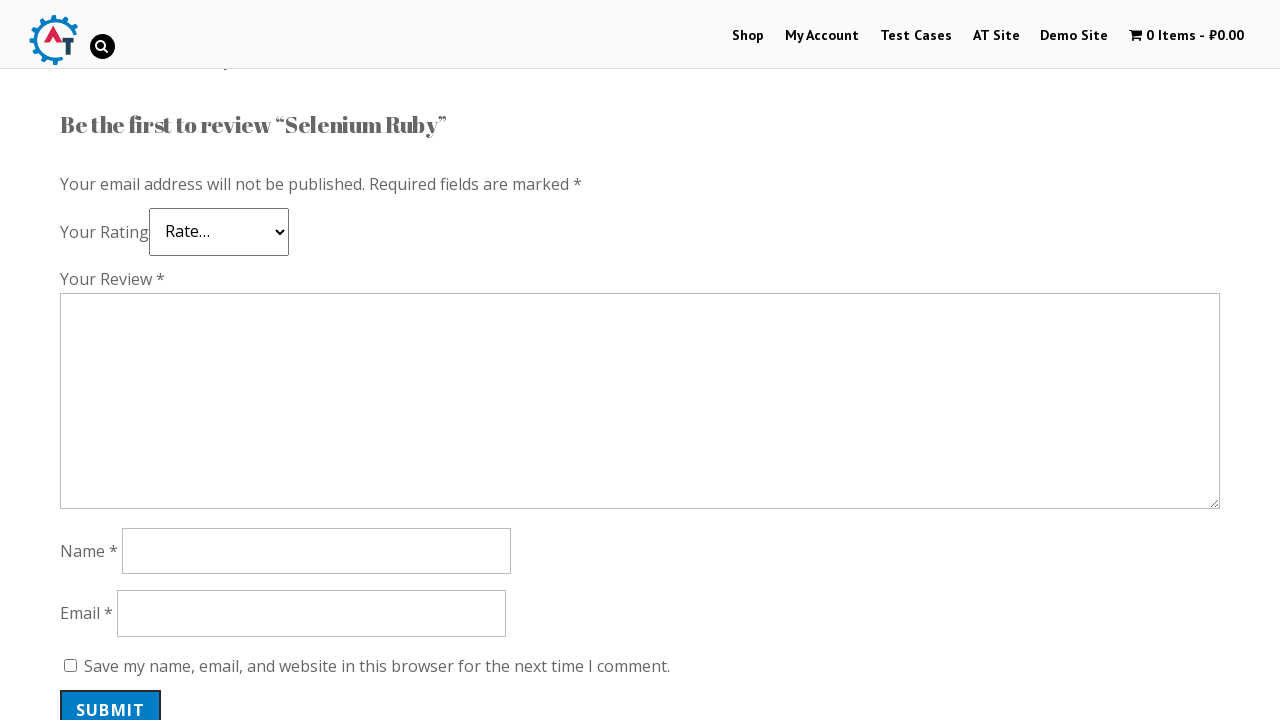

Rated the book with 5 stars at (132, 244) on .star-5
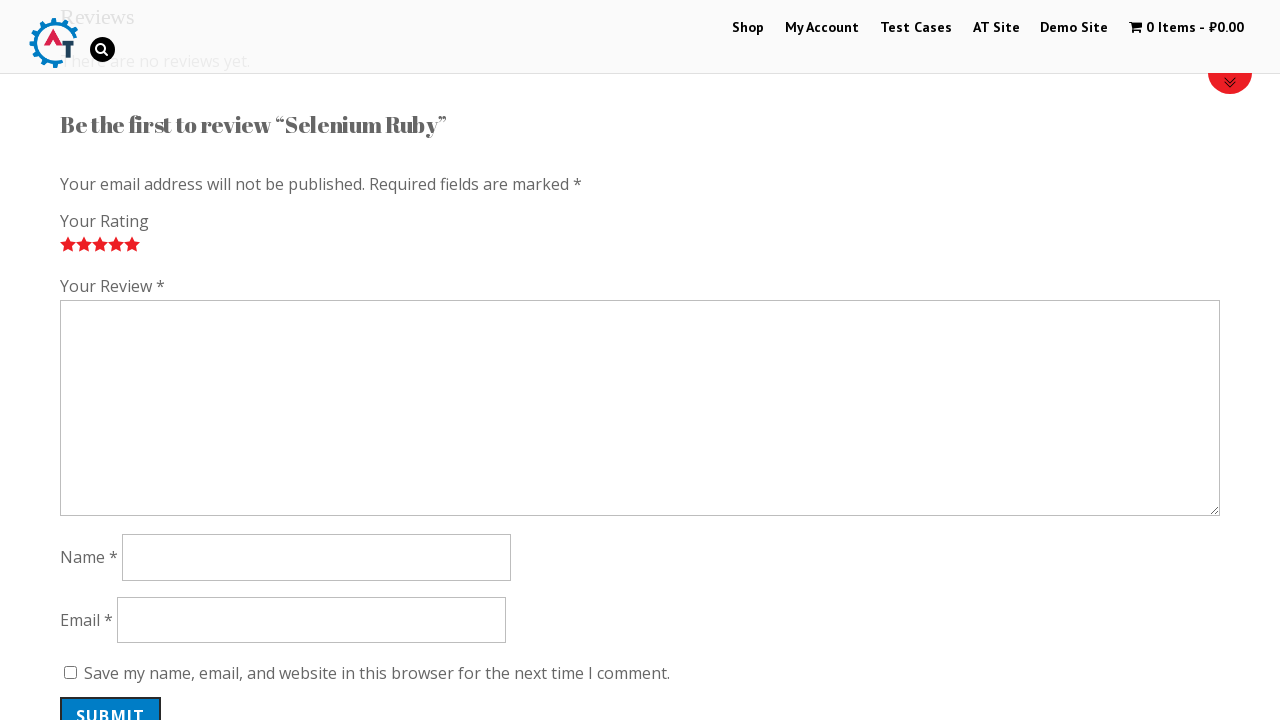

Filled review comment field with 'Nice book!' on #comment
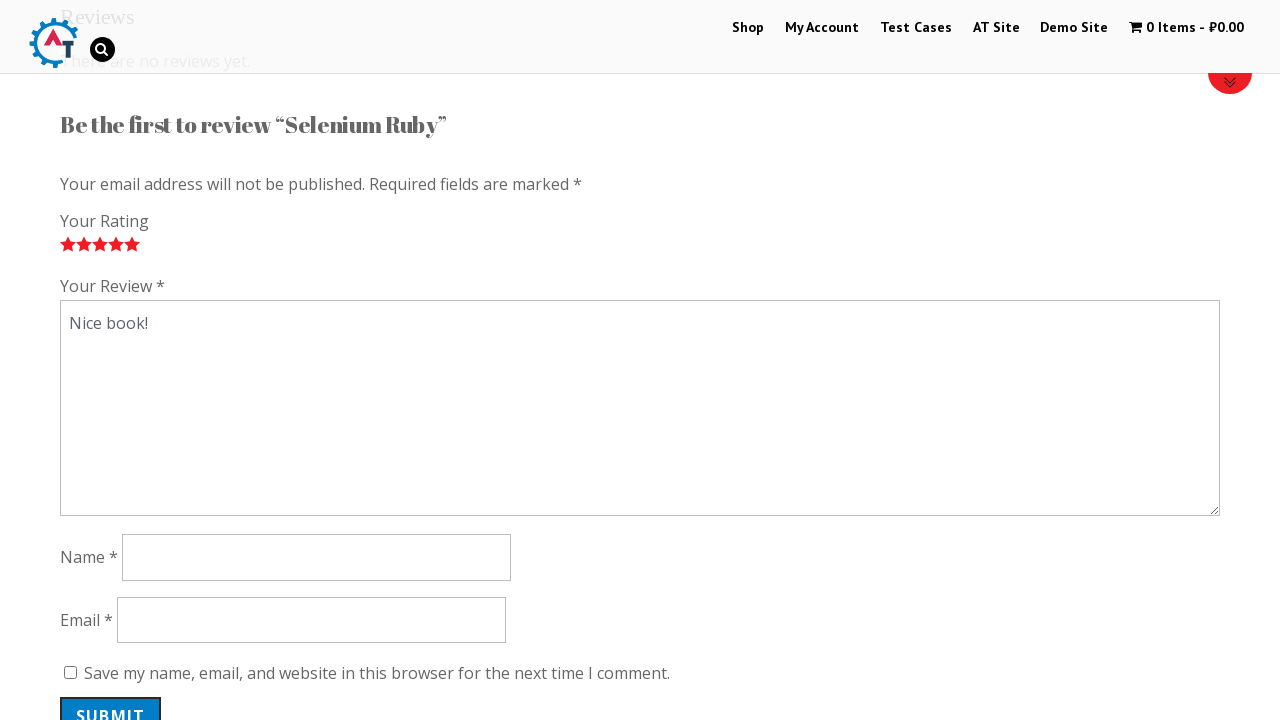

Filled author name field with 'John TestUser' on #author
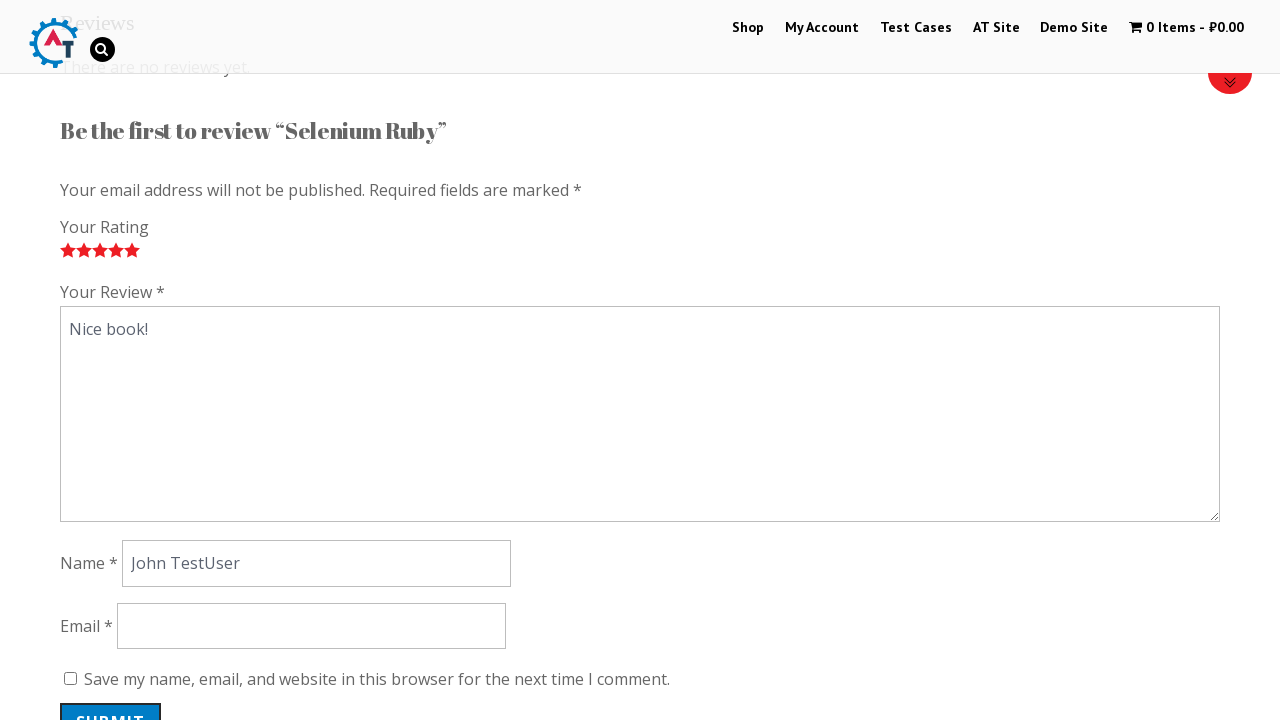

Filled email field with 'johntester@example.com' on #email
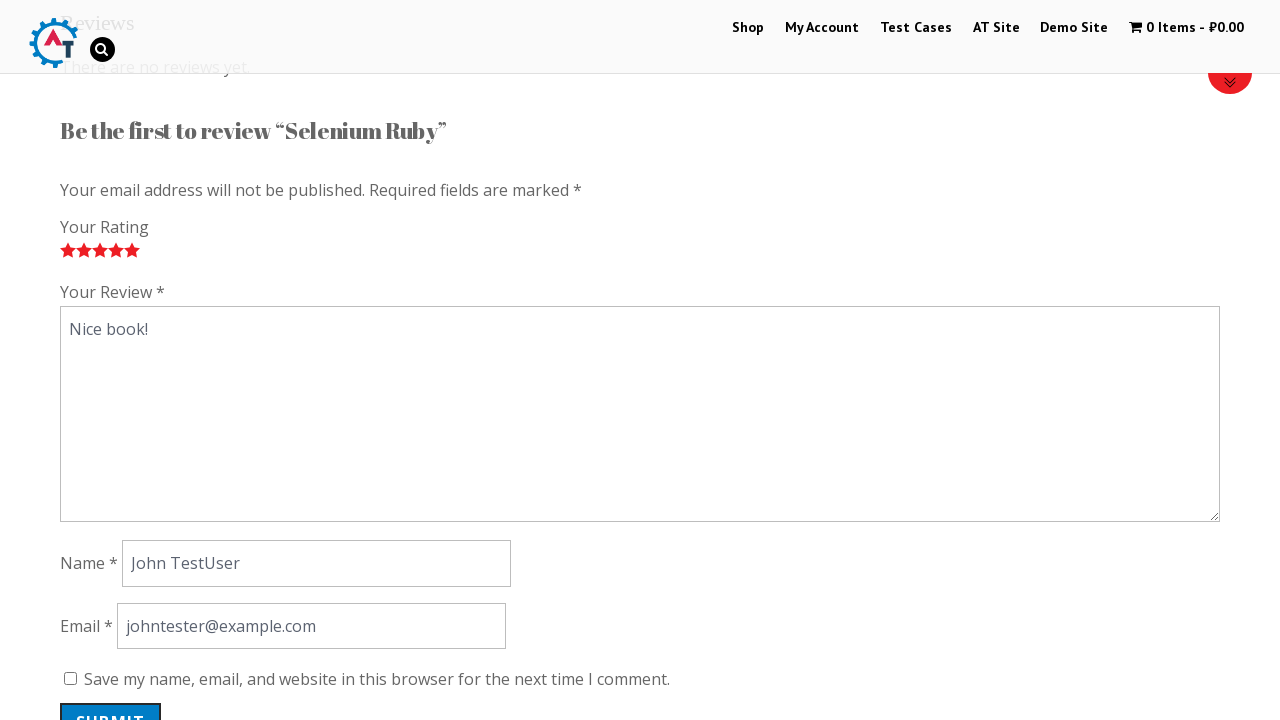

Clicked submit button to post the review at (111, 700) on #submit
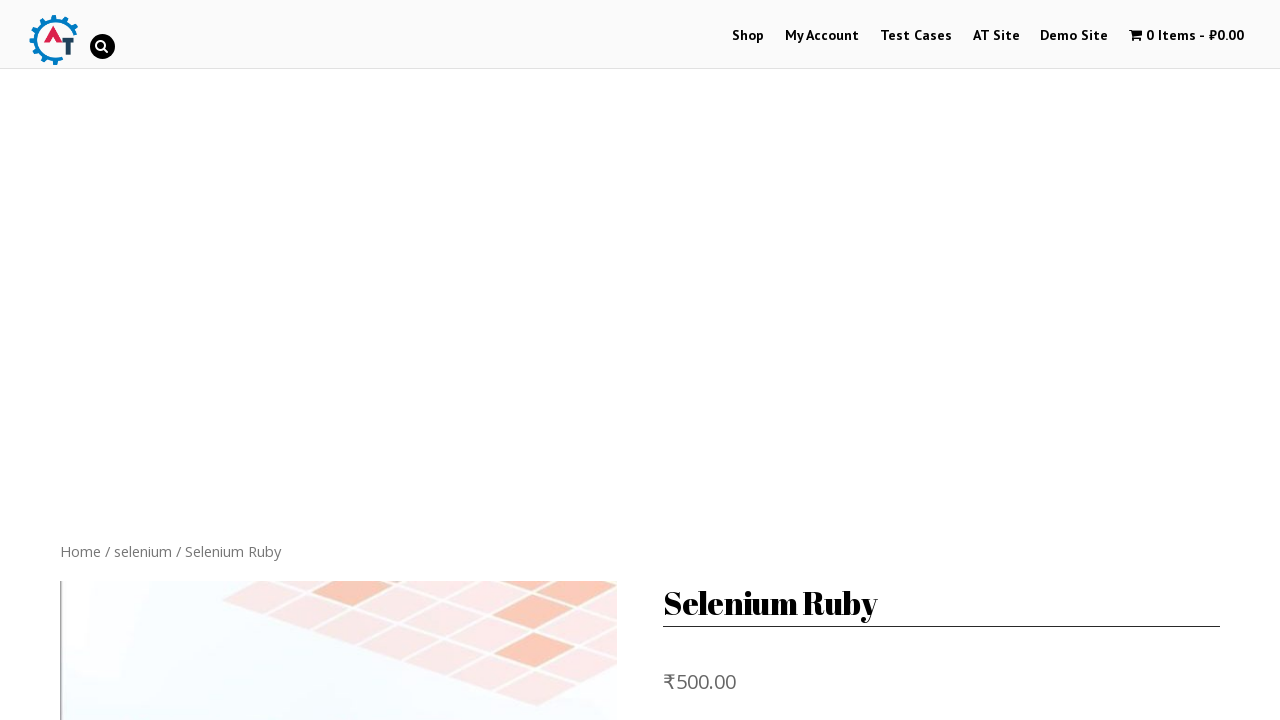

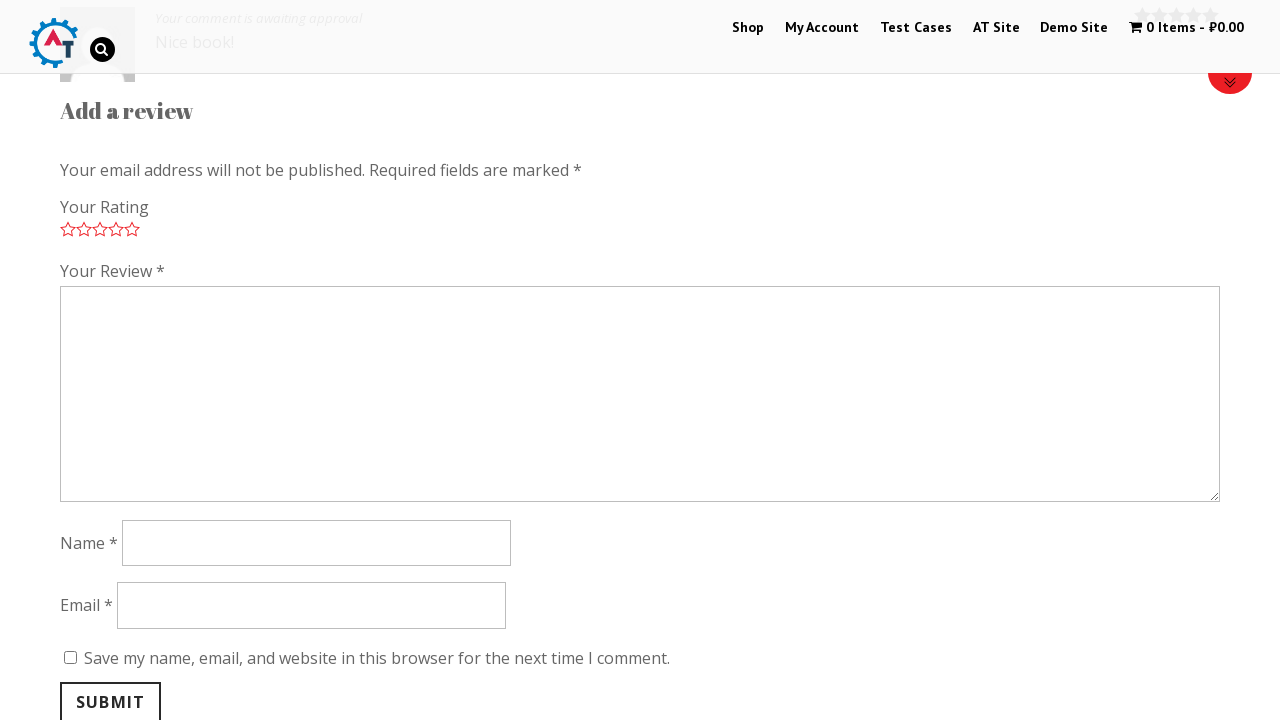